Tests that Clear completed button is hidden when no completed items exist

Starting URL: https://demo.playwright.dev/todomvc

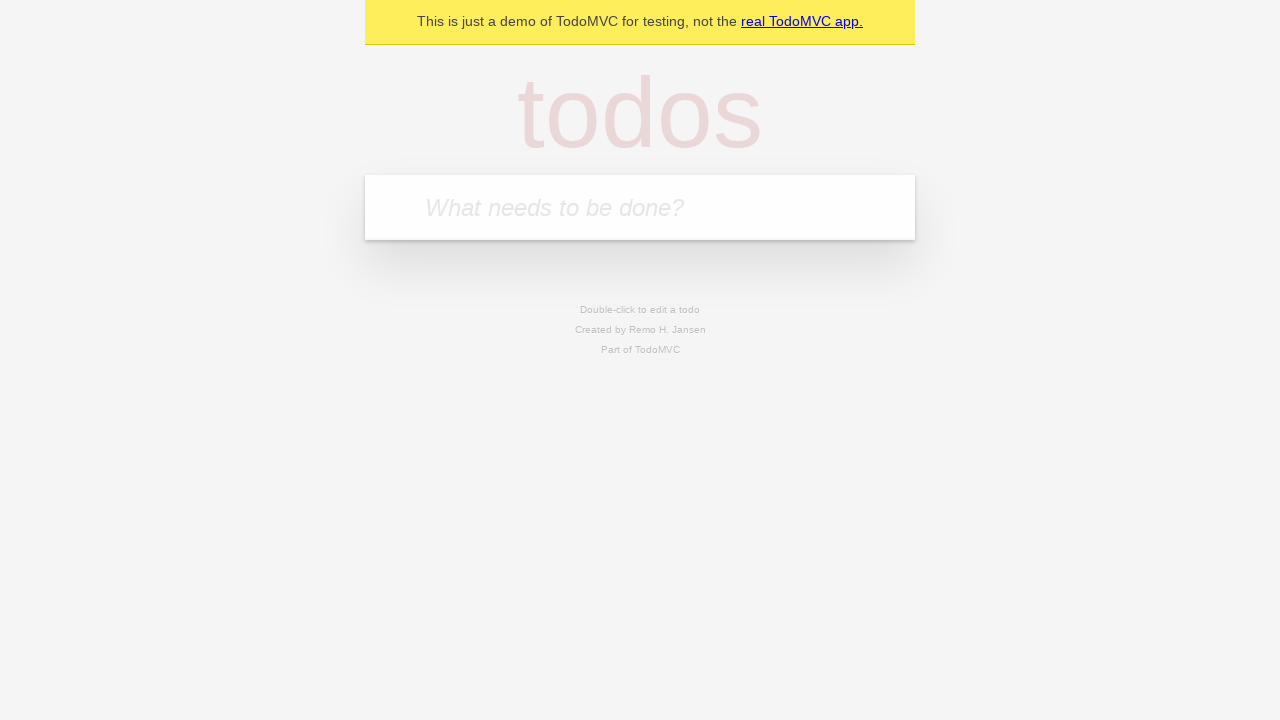

Filled todo input with 'buy some cheese' on internal:attr=[placeholder="What needs to be done?"i]
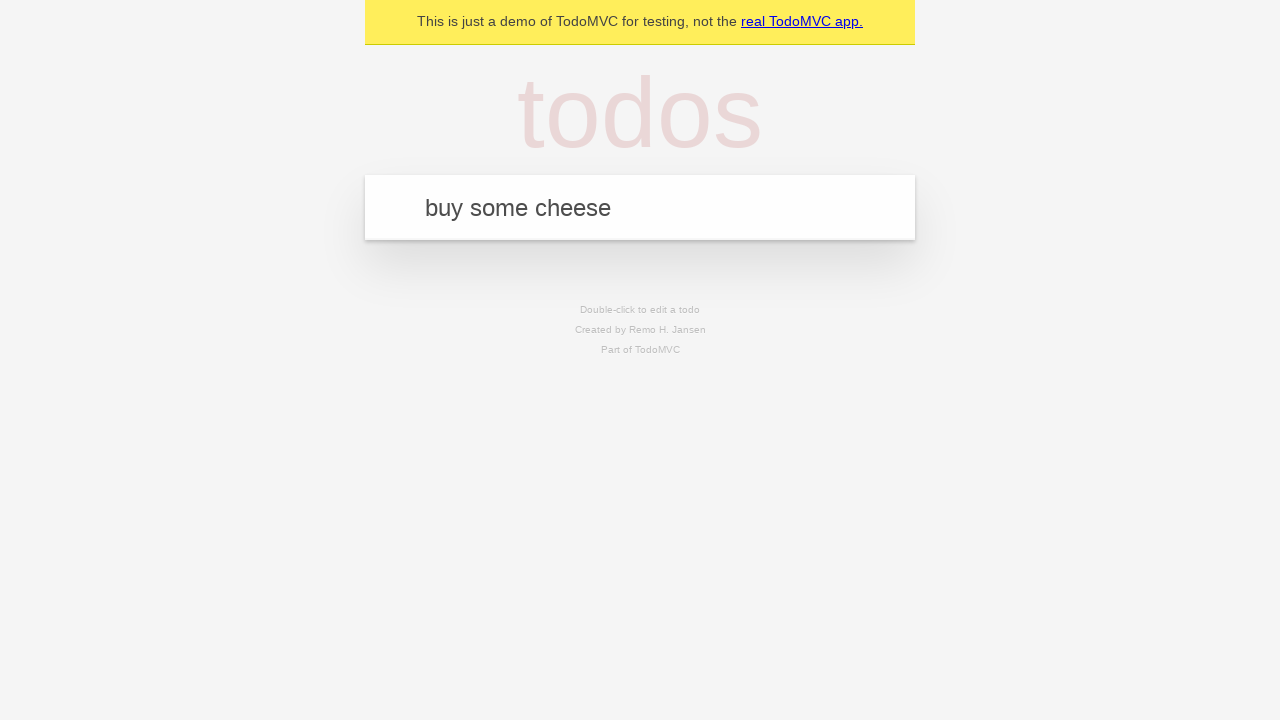

Pressed Enter to create first todo item on internal:attr=[placeholder="What needs to be done?"i]
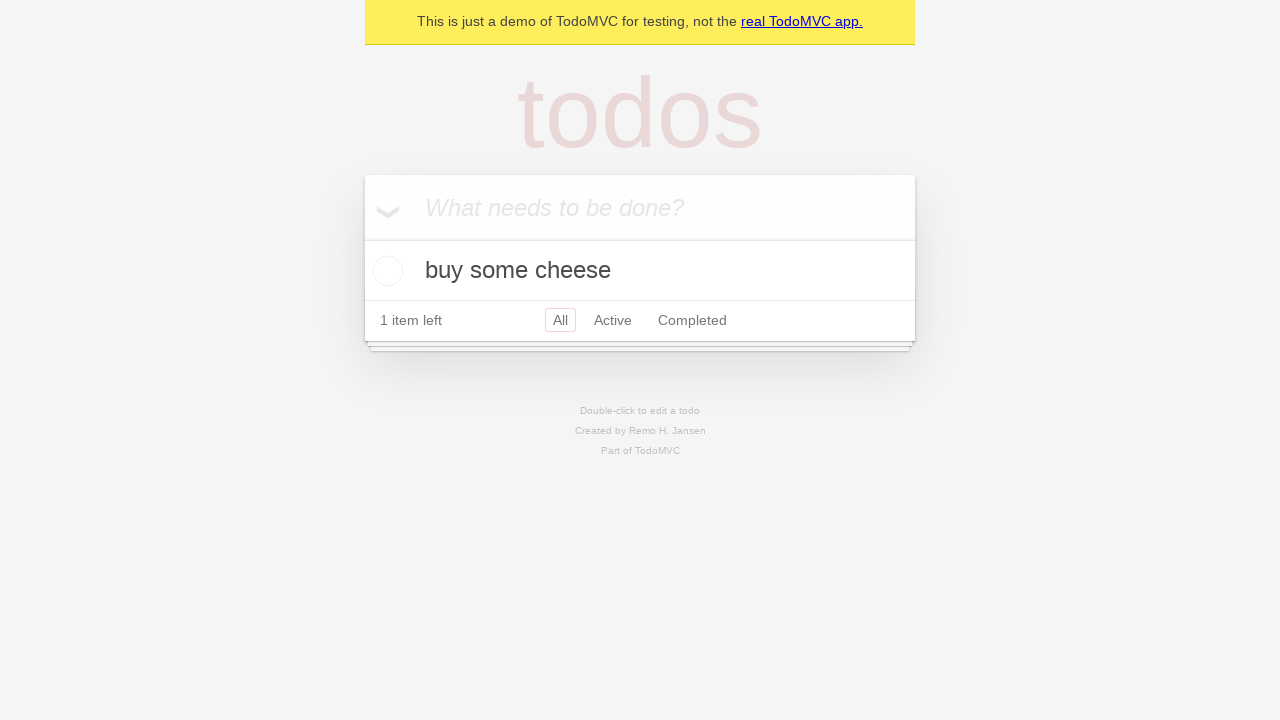

Filled todo input with 'feed the cat' on internal:attr=[placeholder="What needs to be done?"i]
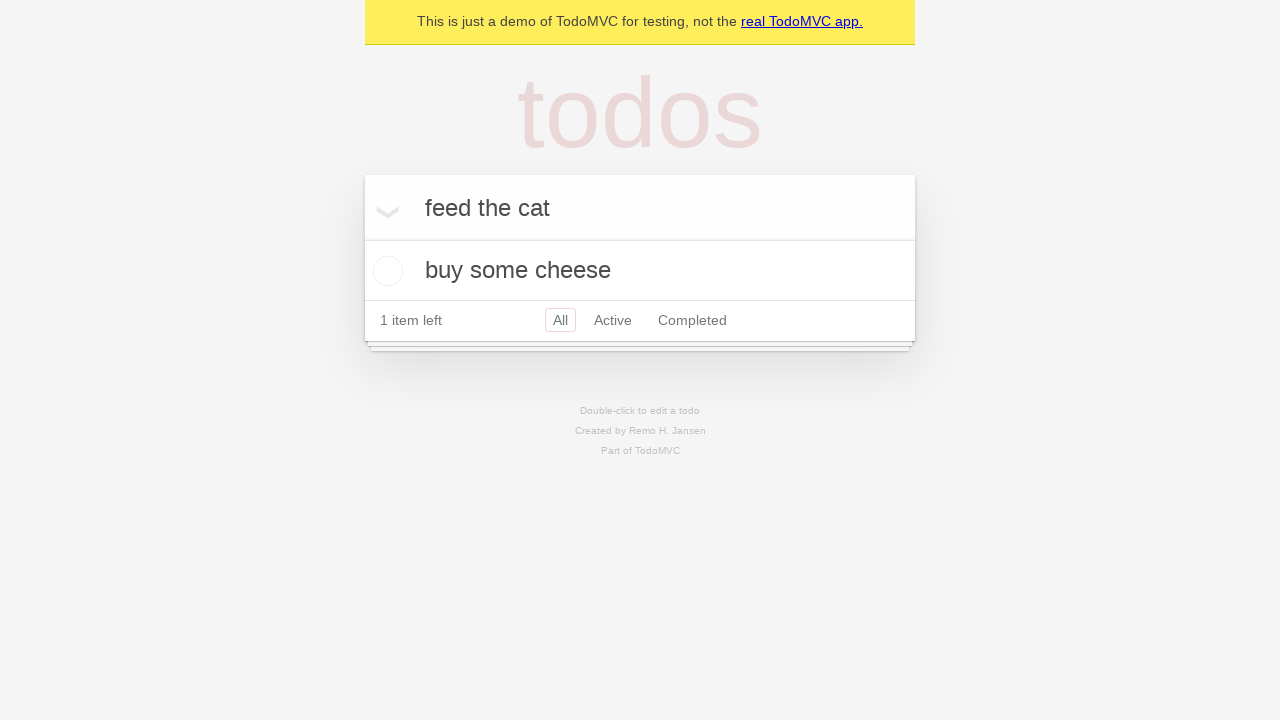

Pressed Enter to create second todo item on internal:attr=[placeholder="What needs to be done?"i]
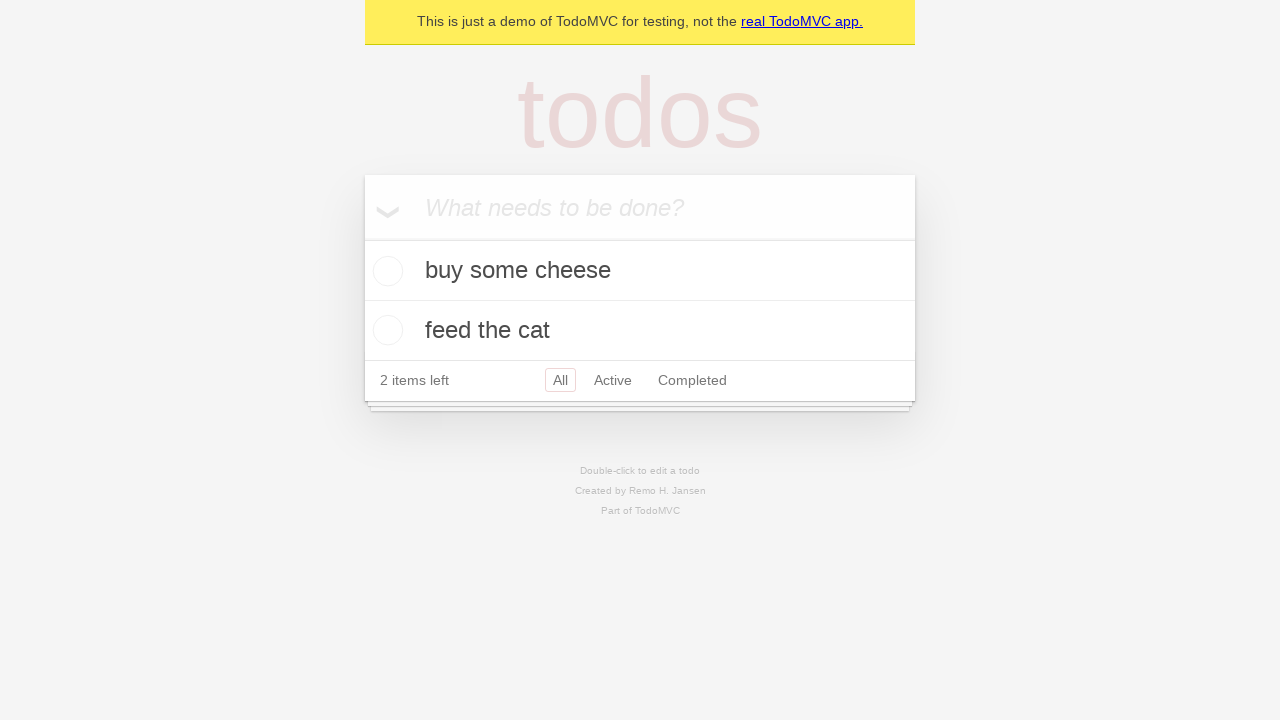

Filled todo input with 'book a doctors appointment' on internal:attr=[placeholder="What needs to be done?"i]
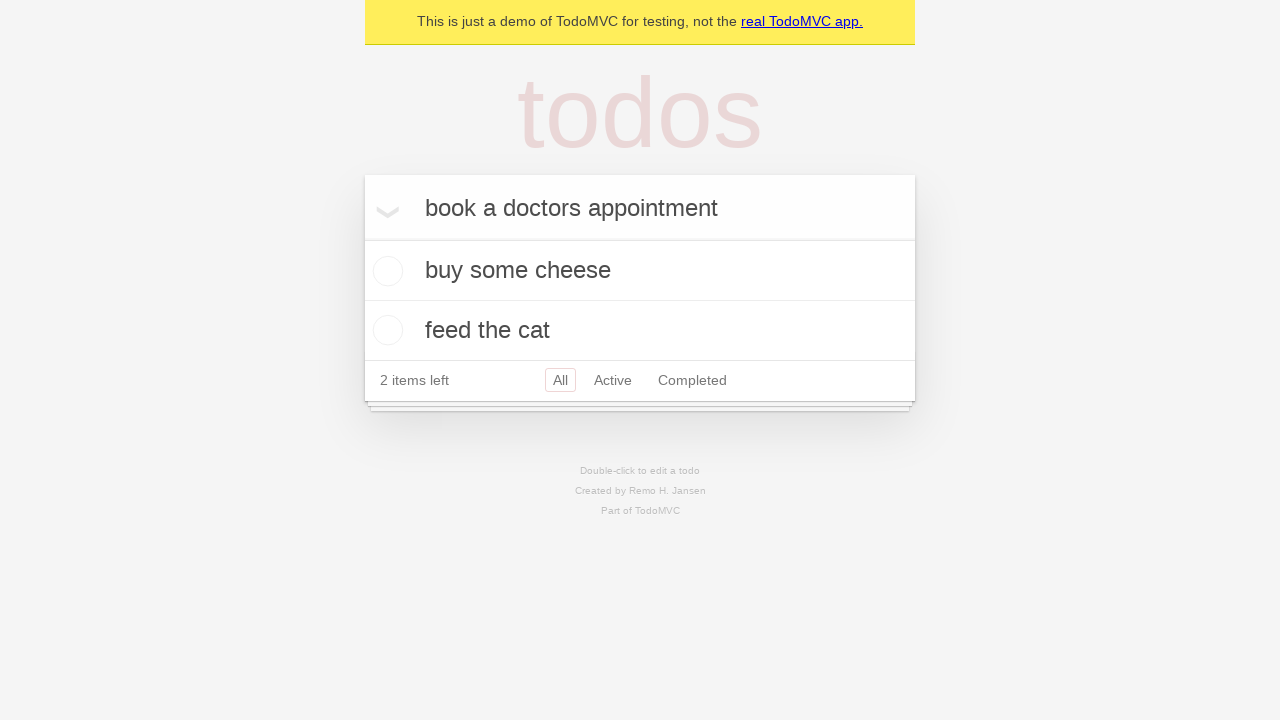

Pressed Enter to create third todo item on internal:attr=[placeholder="What needs to be done?"i]
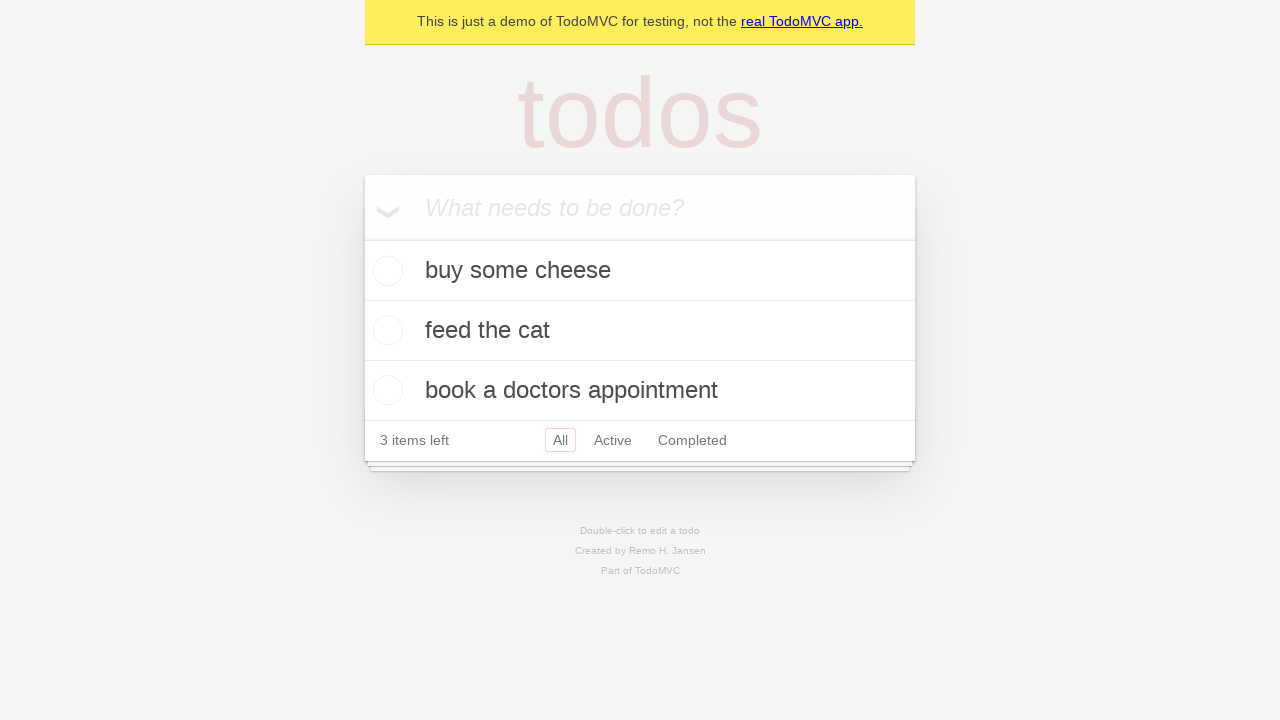

Checked the first todo item as completed at (385, 271) on .todo-list li .toggle >> nth=0
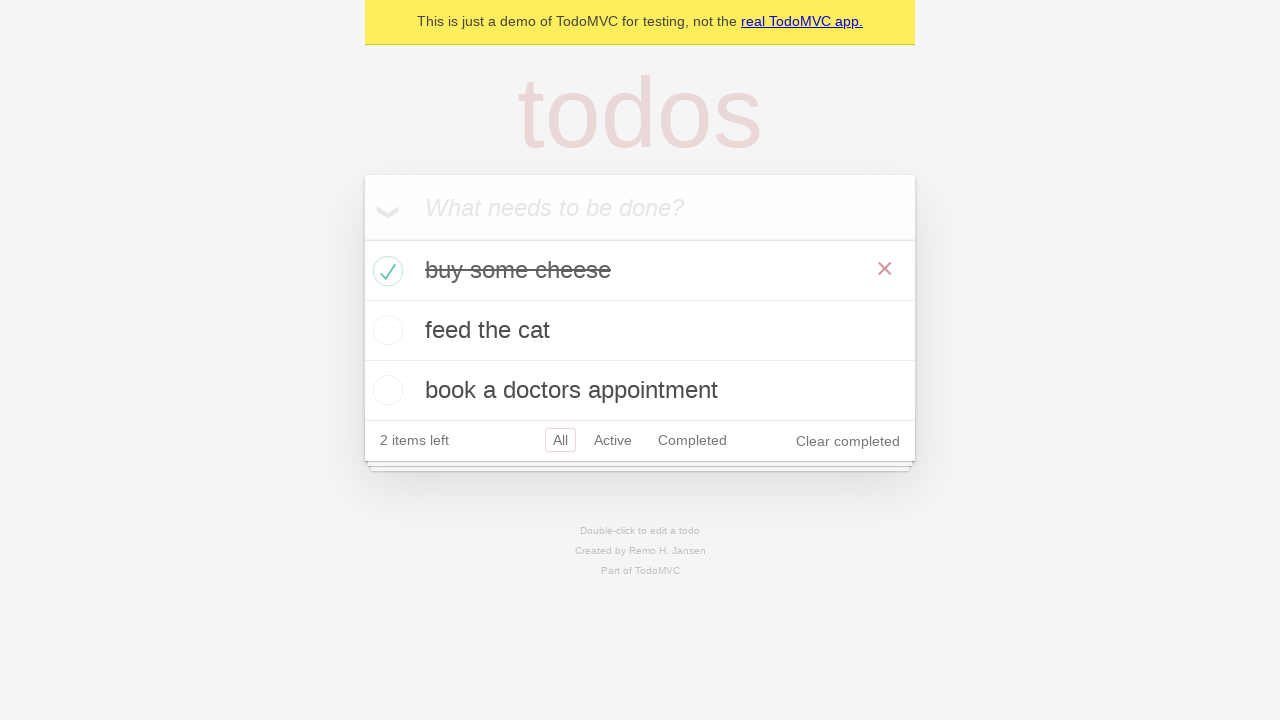

Clicked 'Clear completed' button to remove completed items at (848, 441) on internal:role=button[name="Clear completed"i]
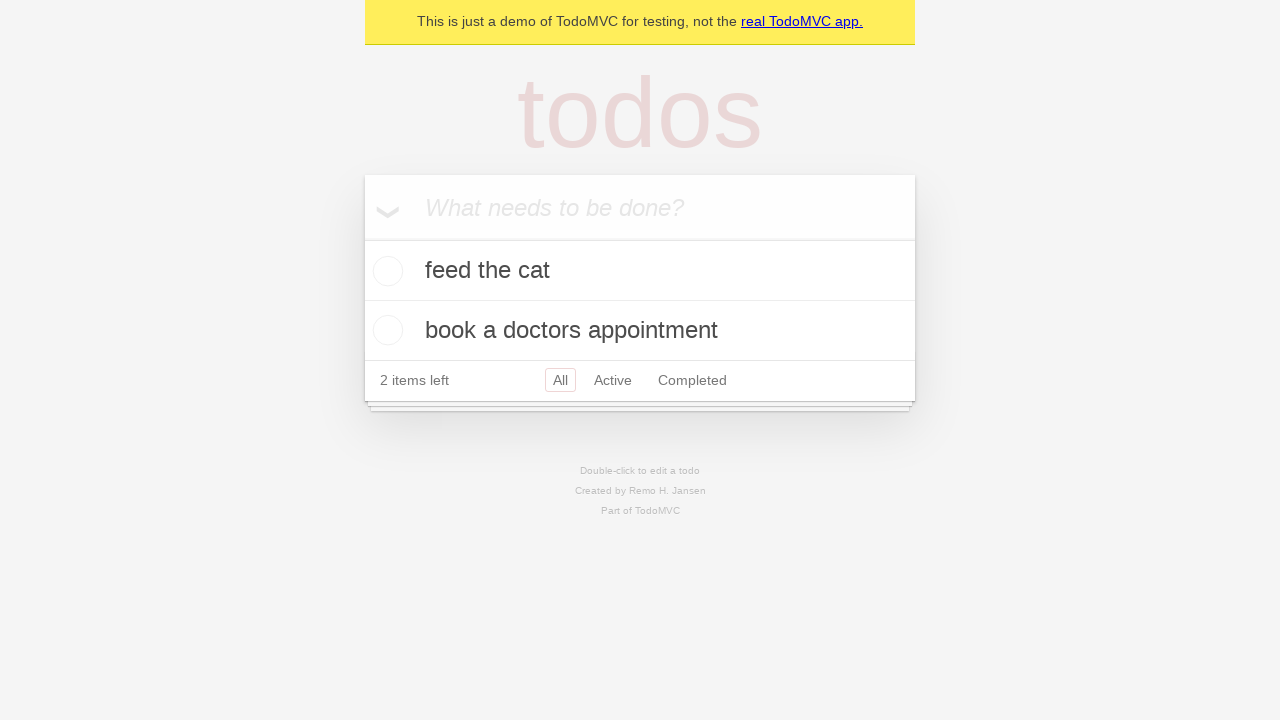

Waited 500ms for UI to update after clearing completed items
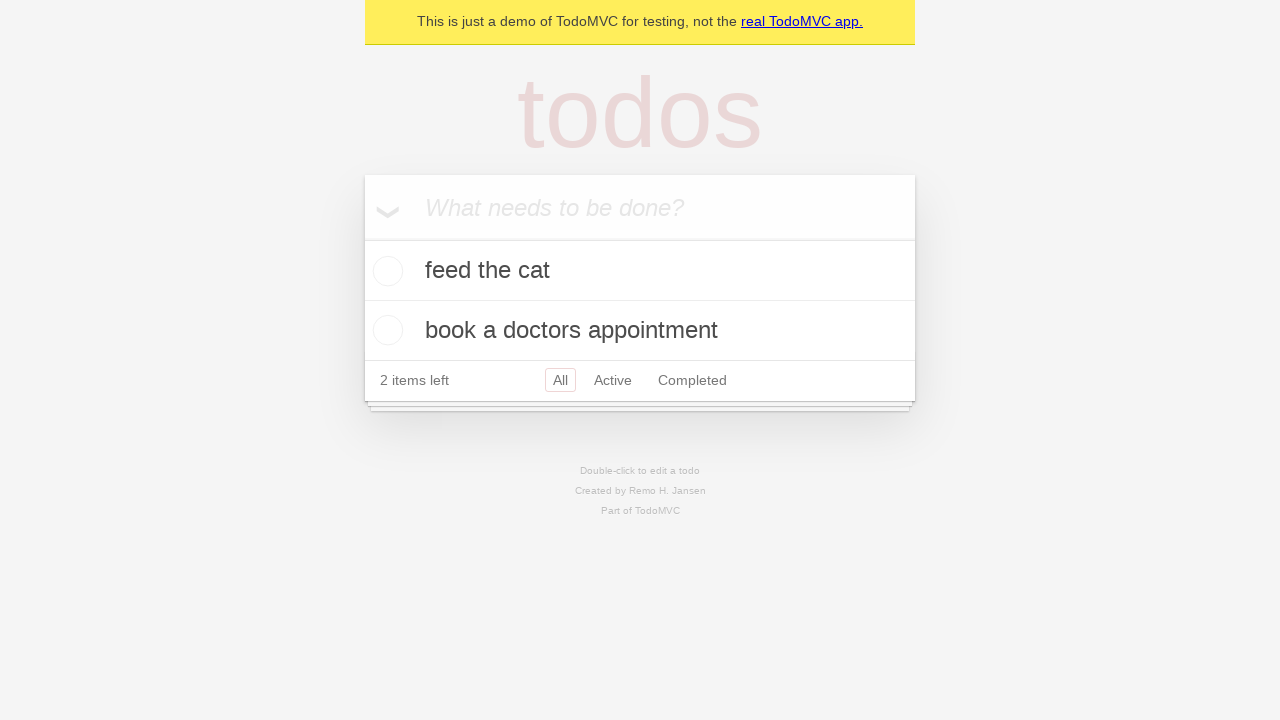

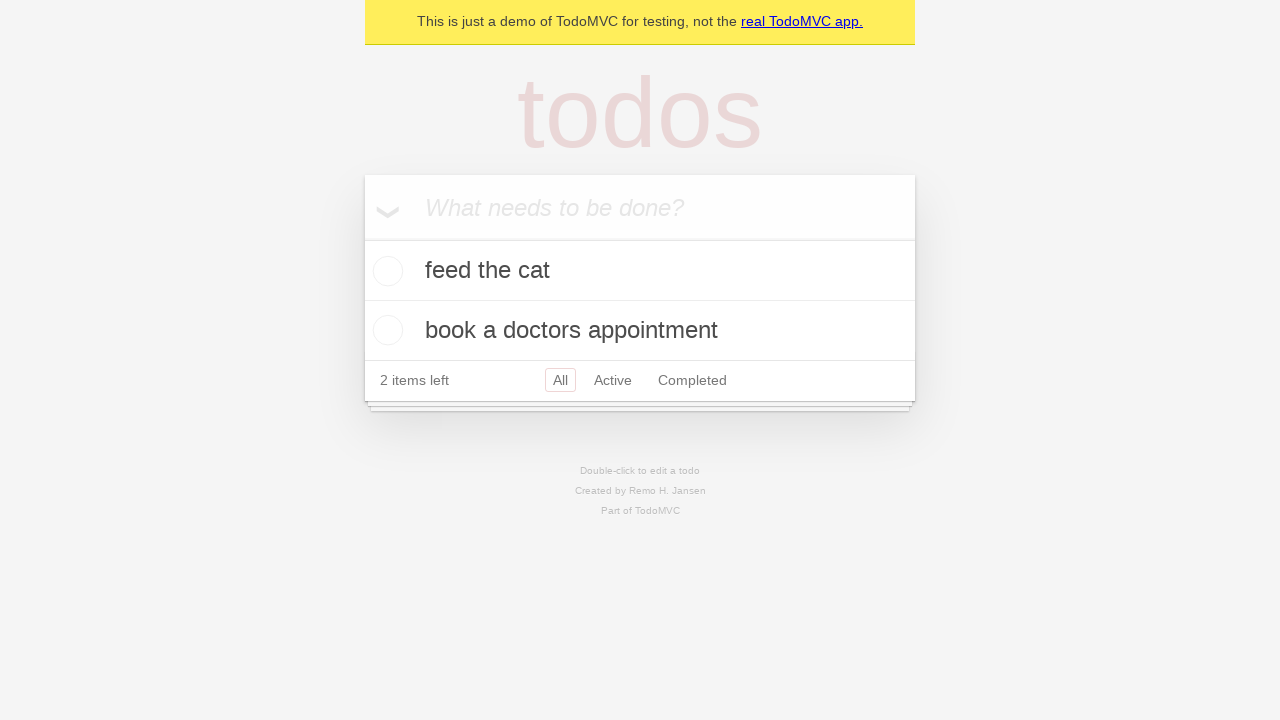